Simple test that navigates to Flipkart homepage and verifies the page loads successfully

Starting URL: https://www.flipkart.com/

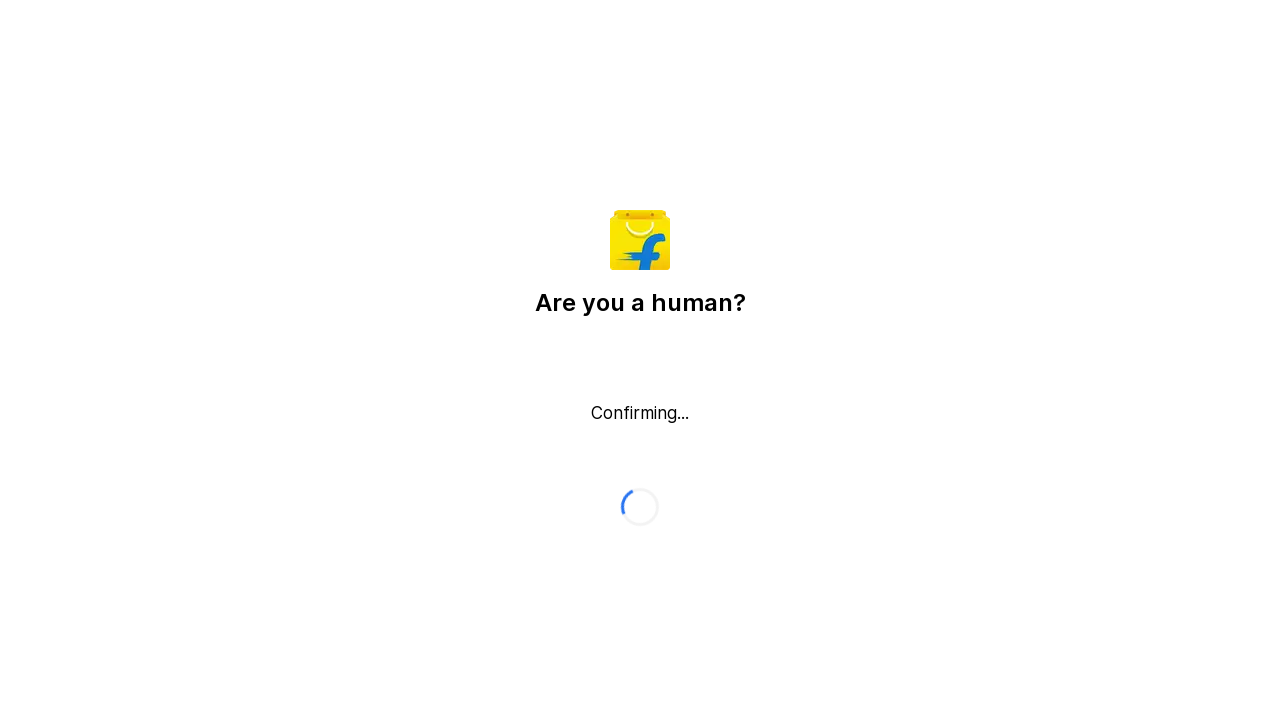

Page DOM content loaded
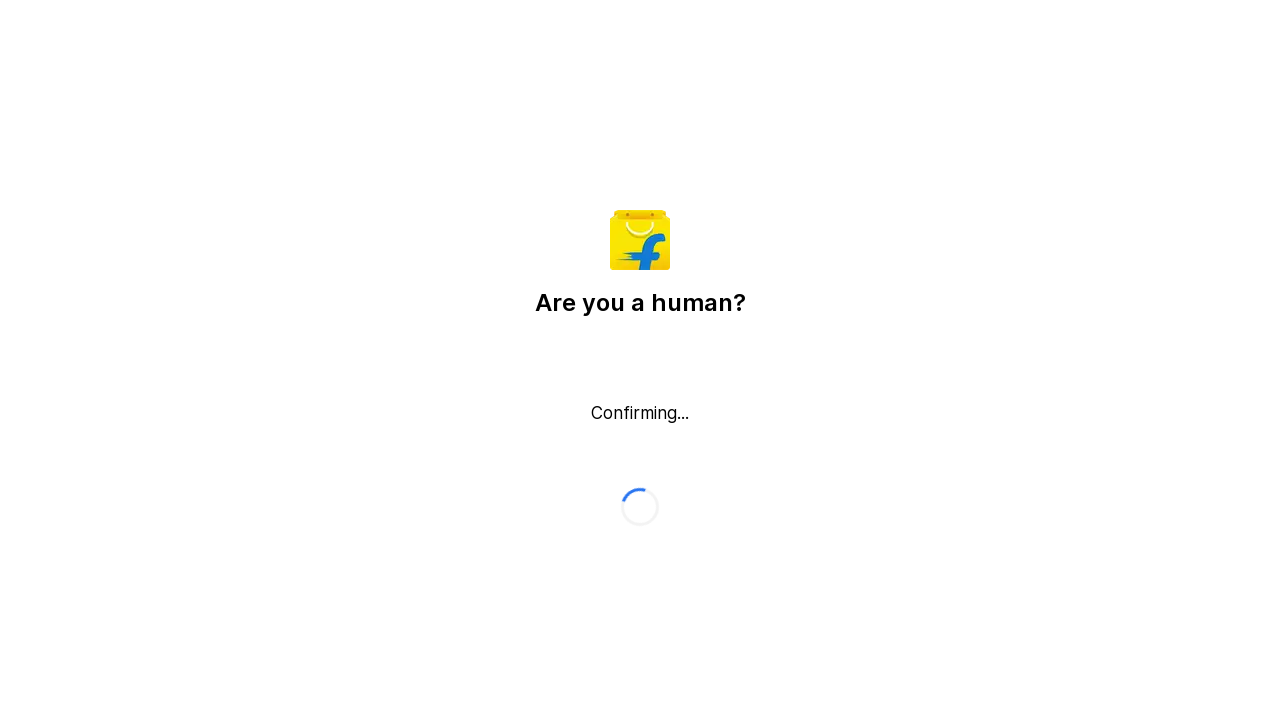

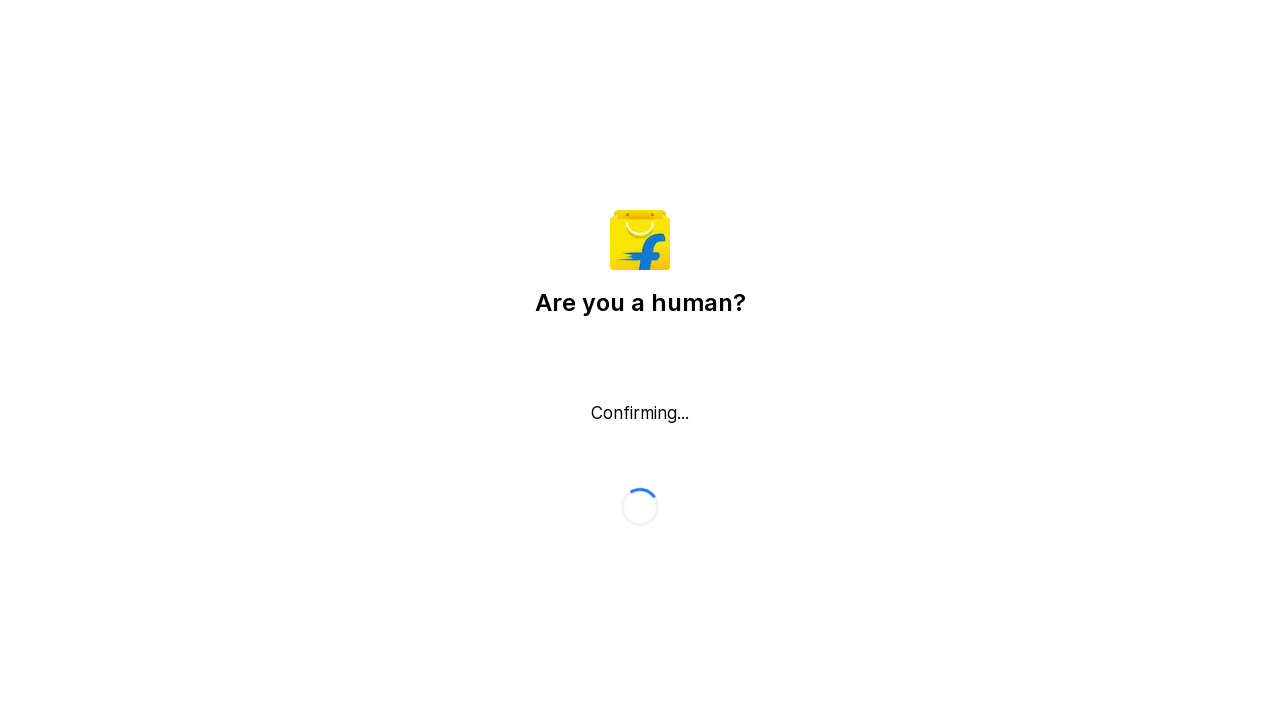